Tests filling out a practice form with personal information including name, email, gender selection, and multiple subject selections

Starting URL: https://demoqa.com/automation-practice-form

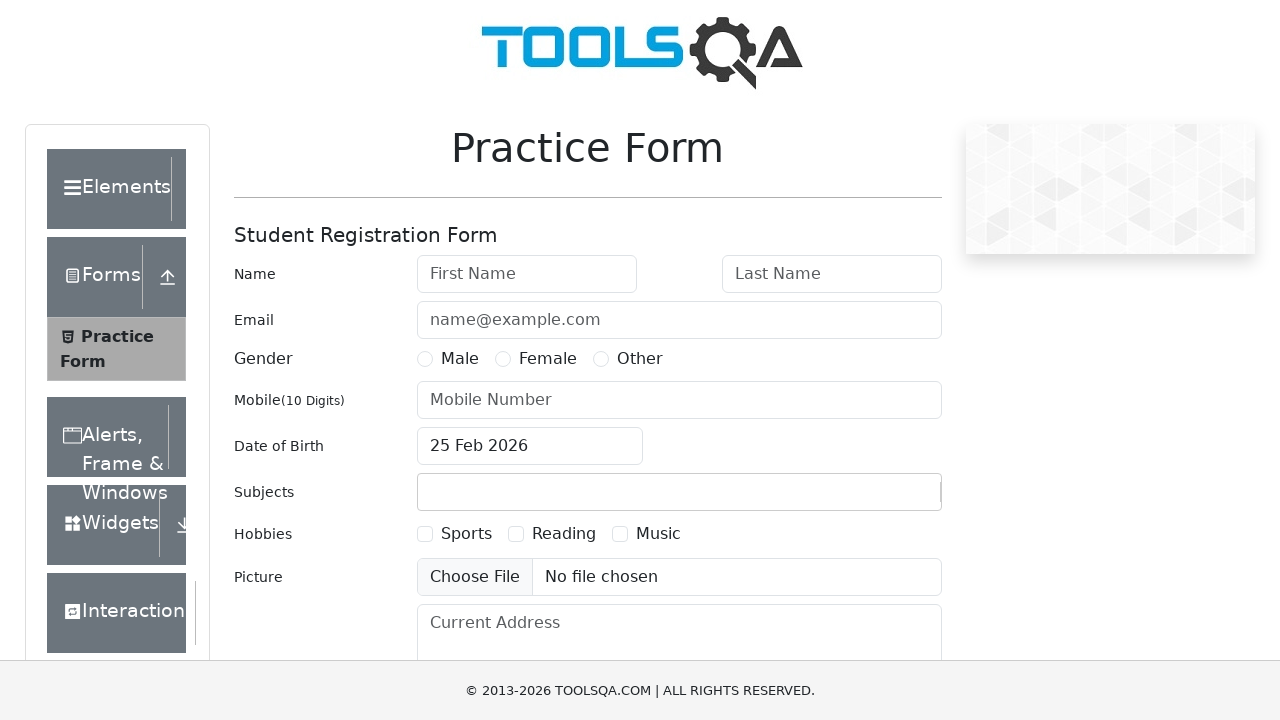

Filled first name field with 'Raja' on #firstName
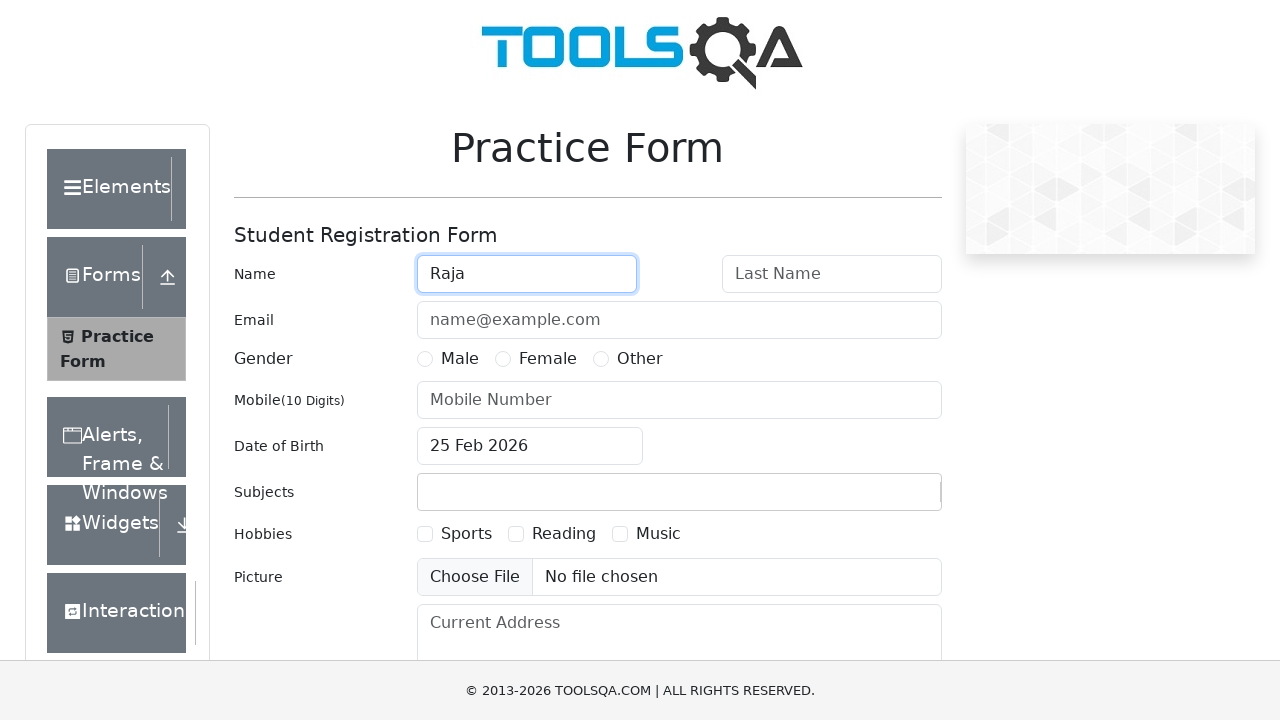

Filled last name field with 'Ram' on #lastName
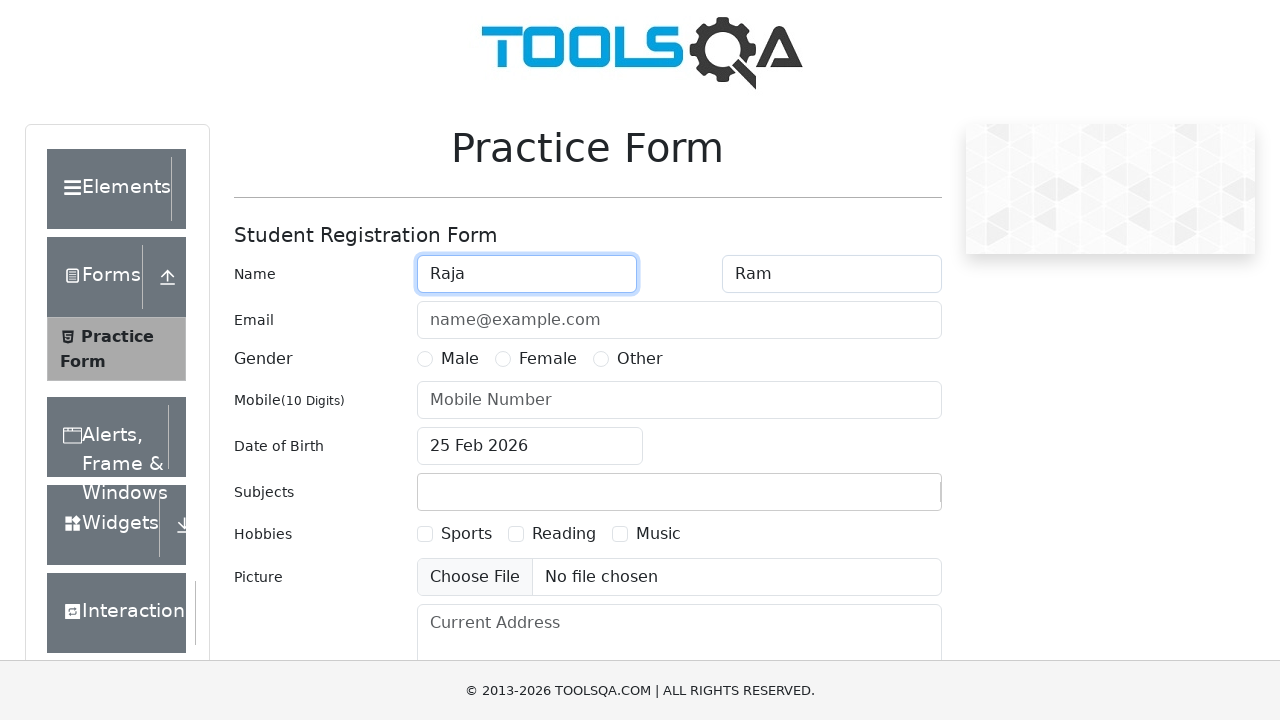

Filled email field with 'rajaram@gmail.com' on #userEmail
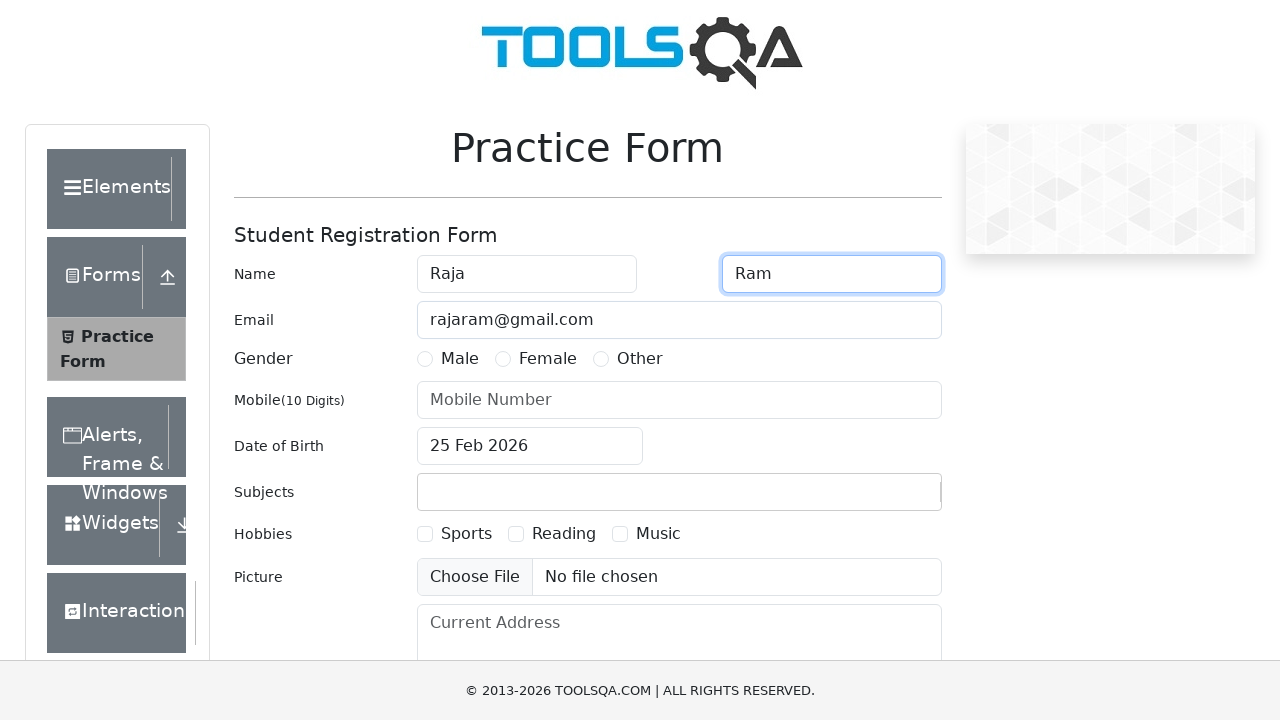

Selected Female gender option at (548, 359) on xpath=//*[@id='genterWrapper']/div[2]/div[2]/label
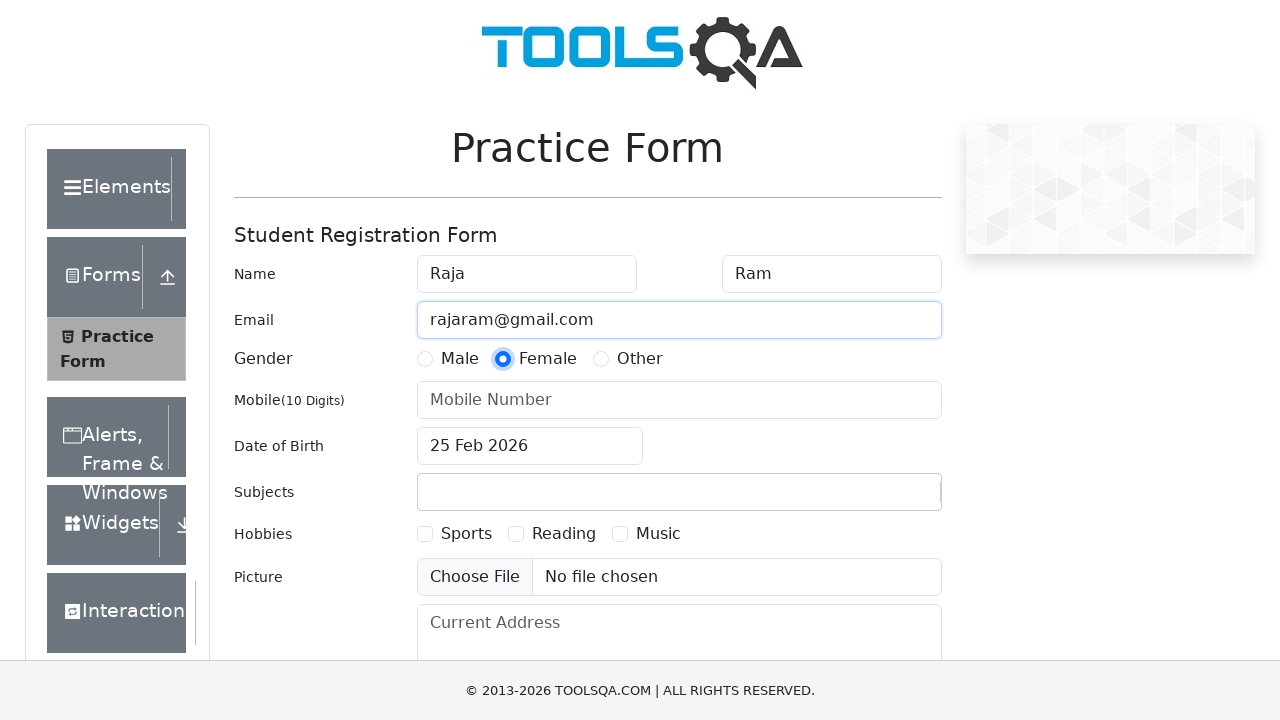

Filled subjects input field with 'Maths' on #subjectsInput
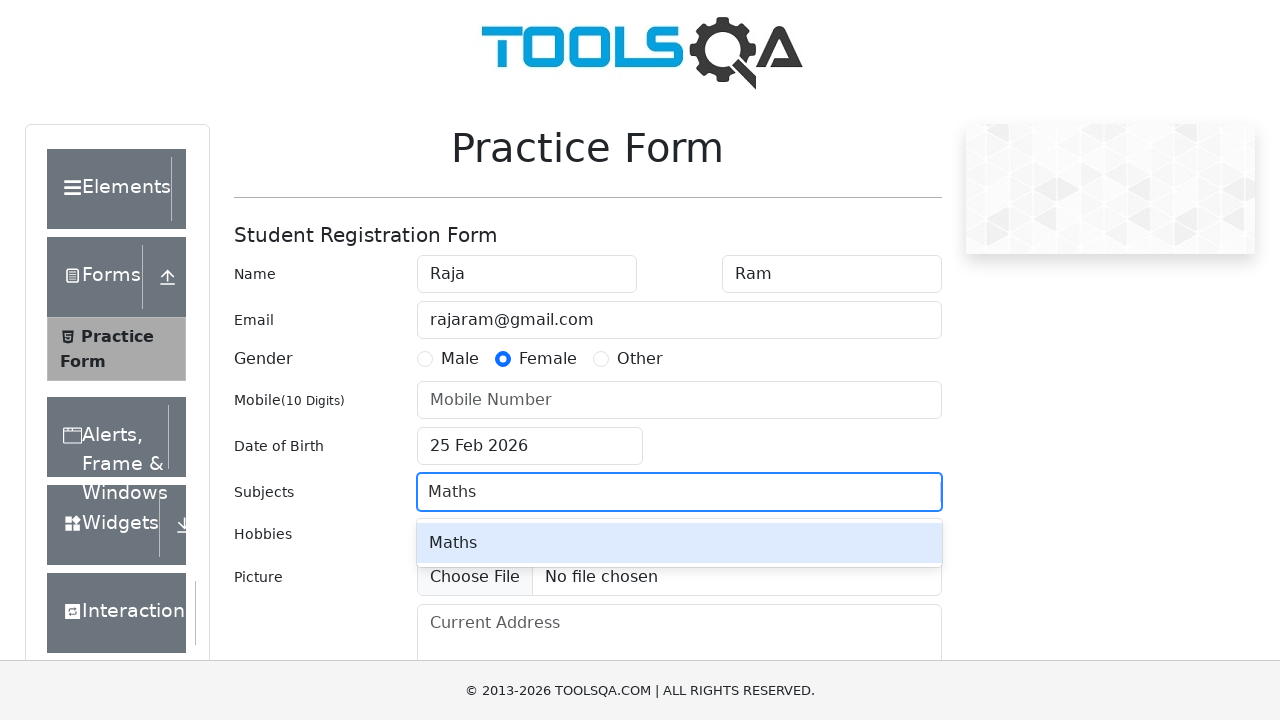

Pressed Enter to add 'Maths' subject on #subjectsInput
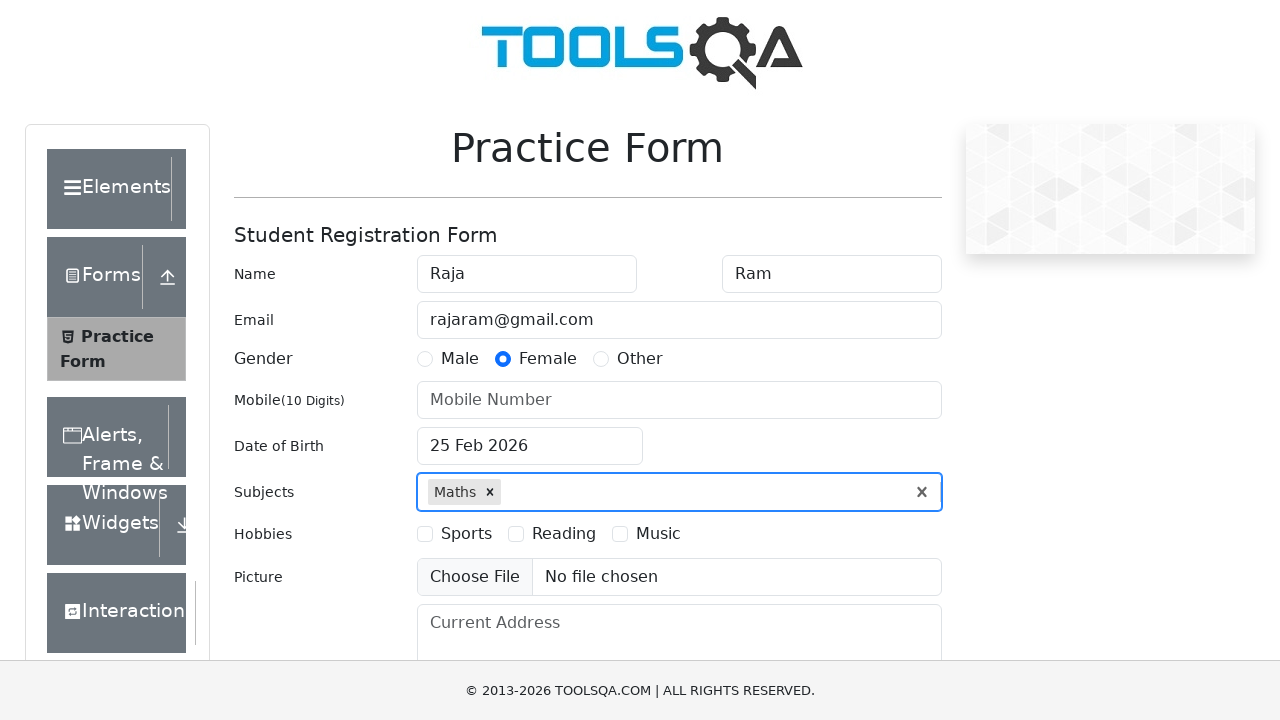

Filled subjects input field with 'Arts' on #subjectsInput
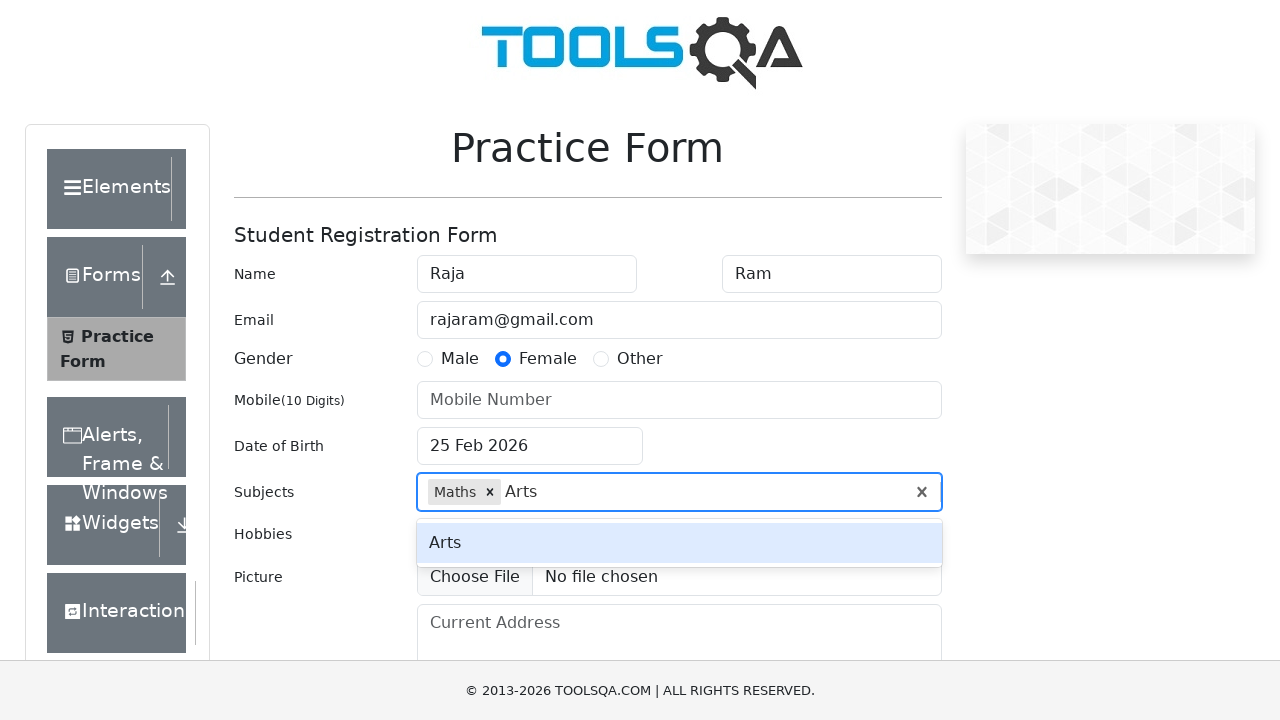

Pressed Enter to add 'Arts' subject on #subjectsInput
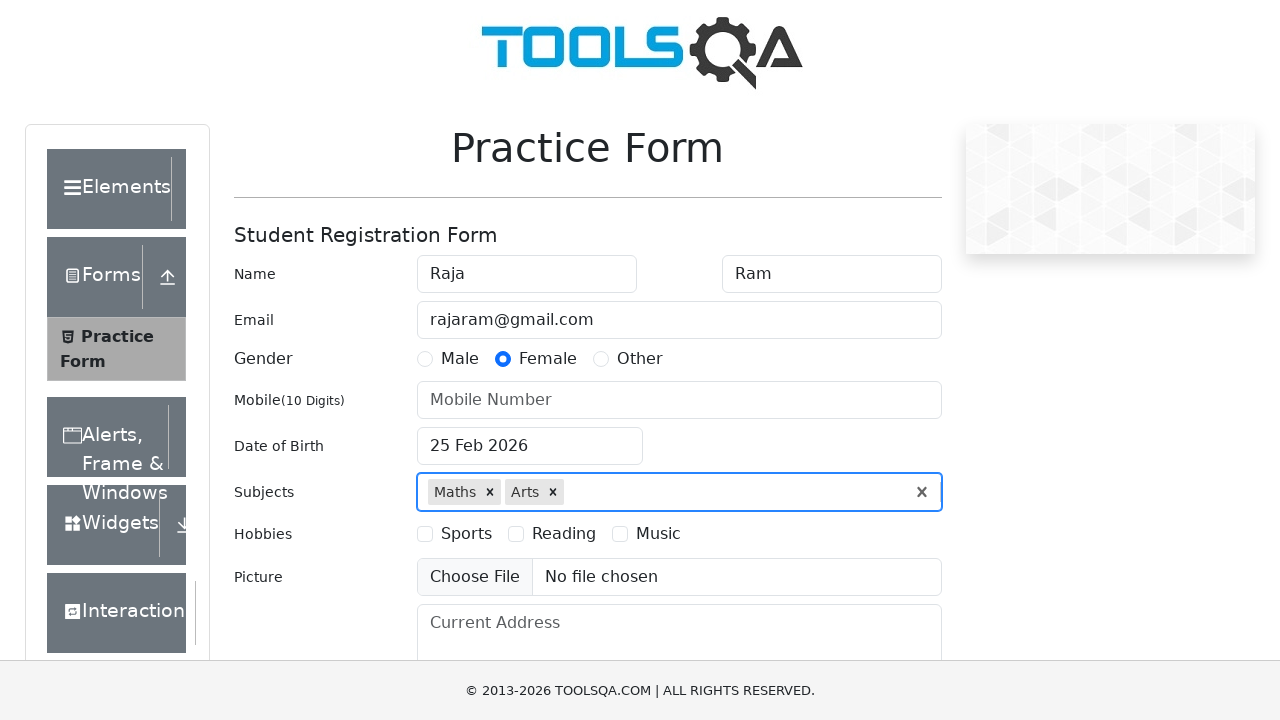

Filled subjects input field with 'Ecommerce' on #subjectsInput
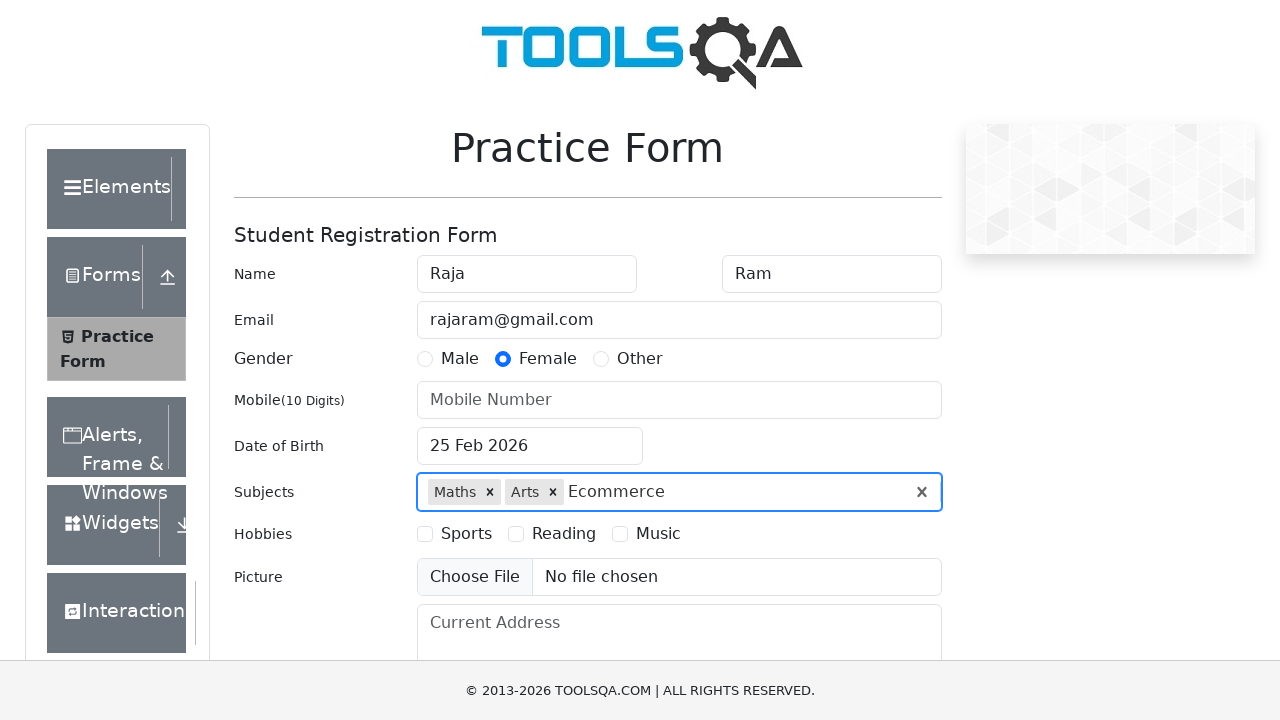

Pressed Enter to add 'Ecommerce' subject on #subjectsInput
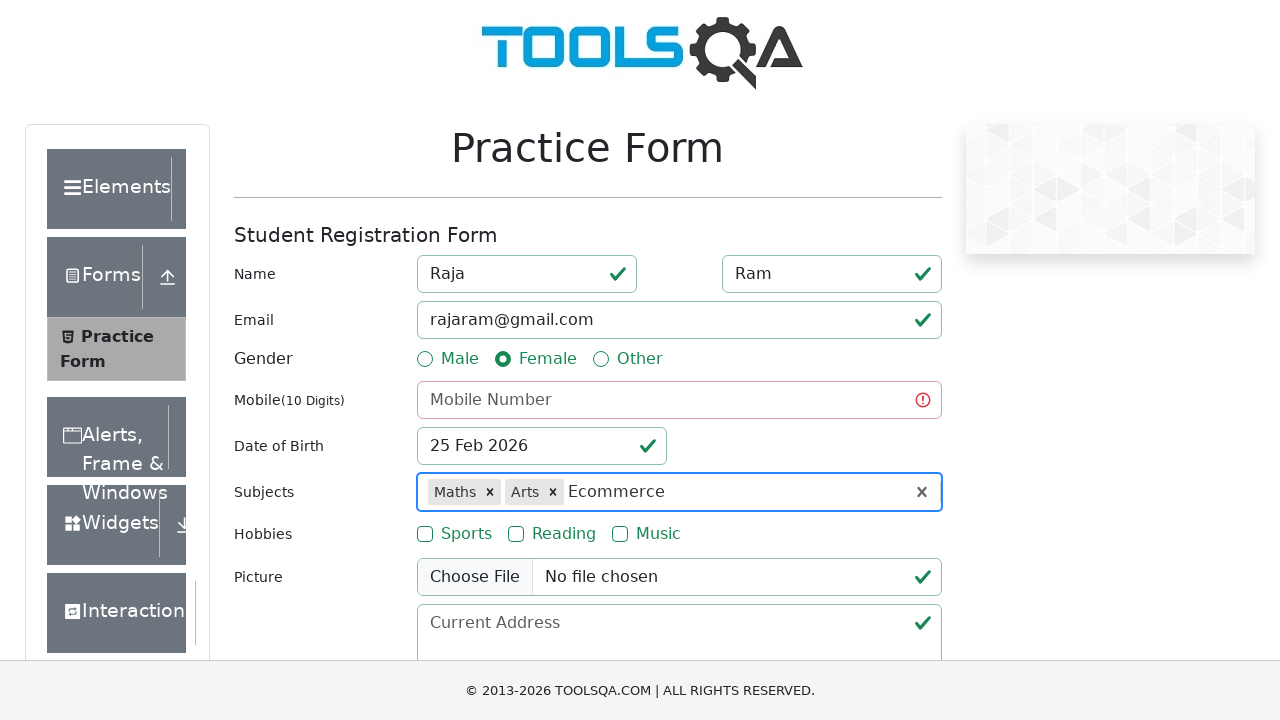

Filled subjects input field with 'Physics' on #subjectsInput
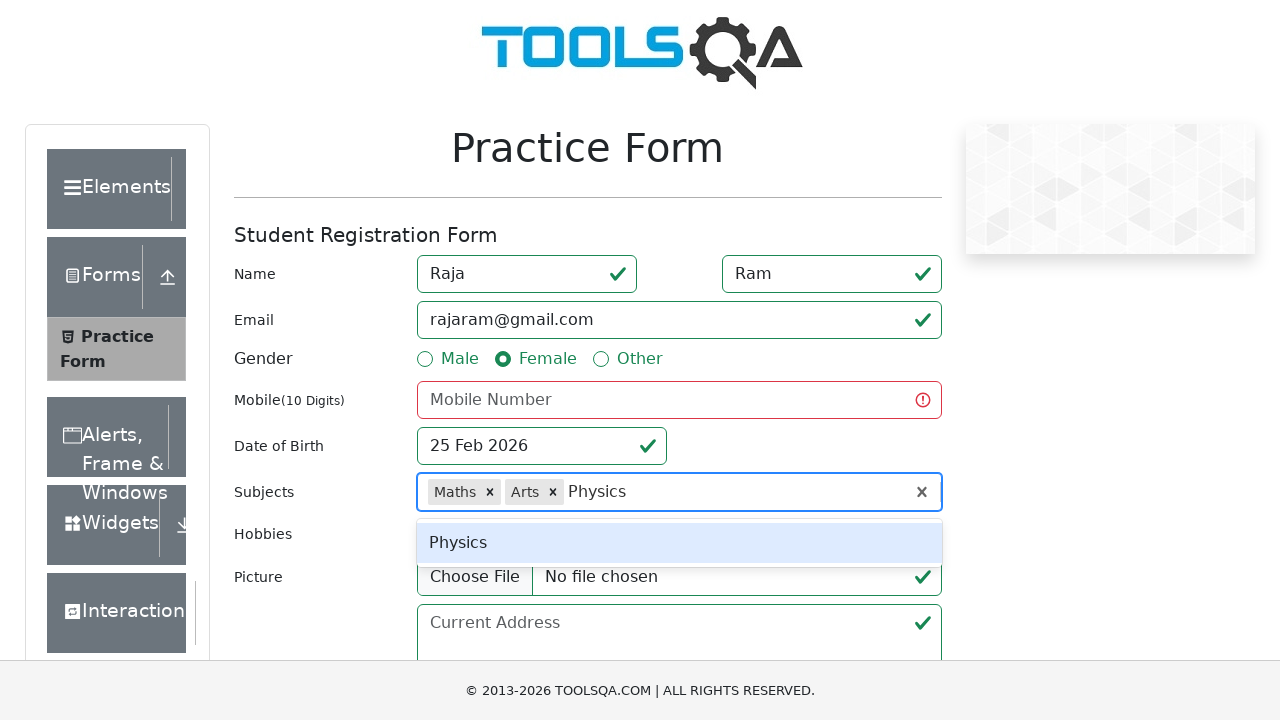

Clicked Physics suggestion to add subject at (679, 543) on xpath=//*[normalize-space()='Physics']
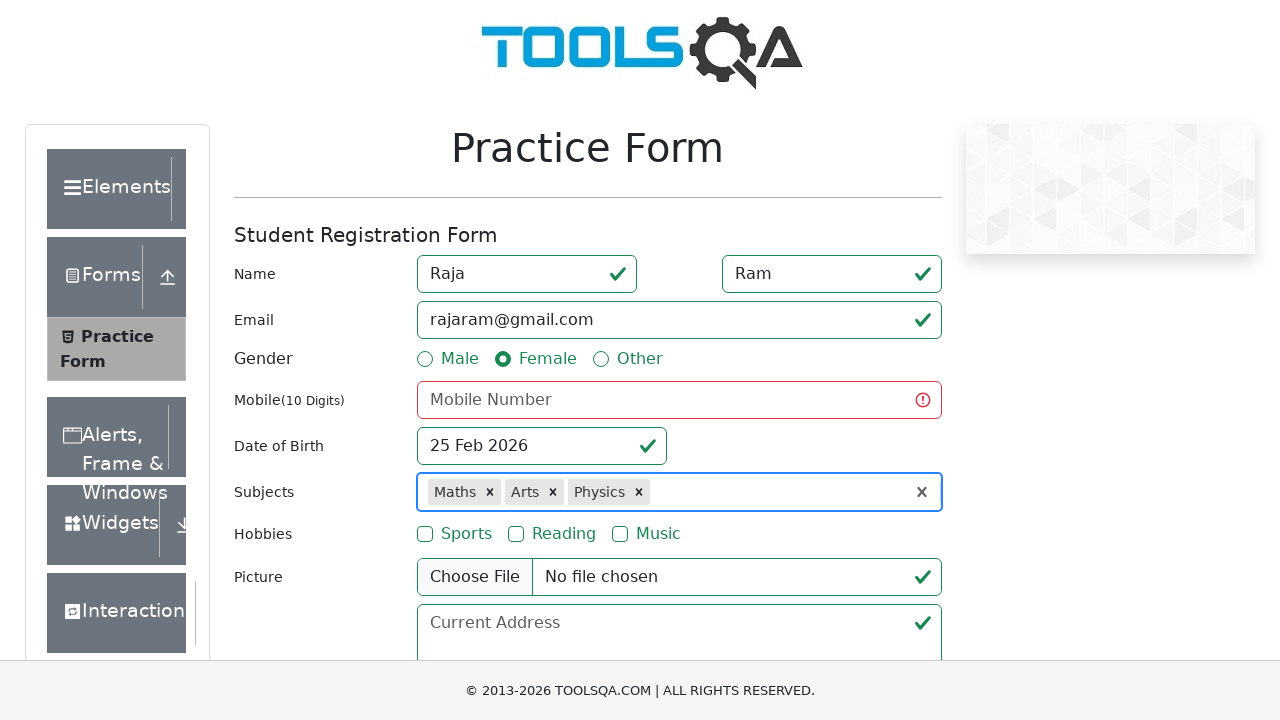

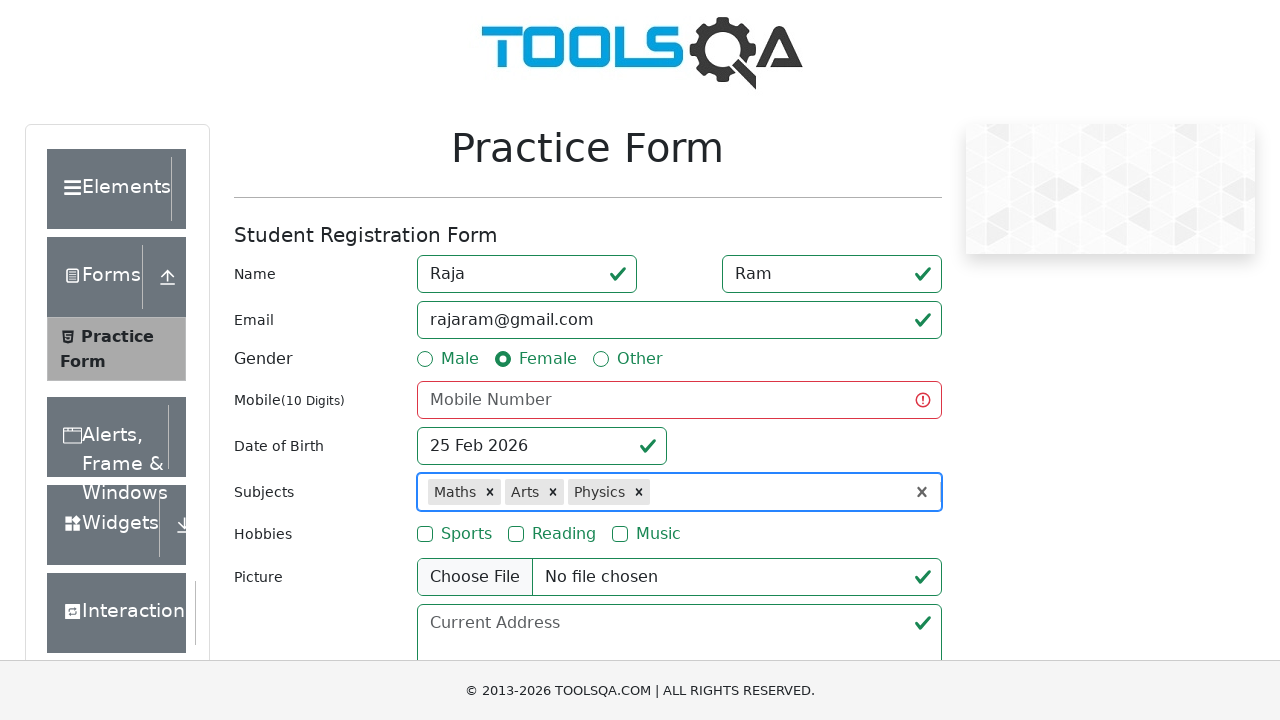